Tests product category navigation on demoblaze.com by clicking on the Laptops category, waiting for products to load, then navigating to the Monitors category and verifying products are displayed.

Starting URL: https://www.demoblaze.com/

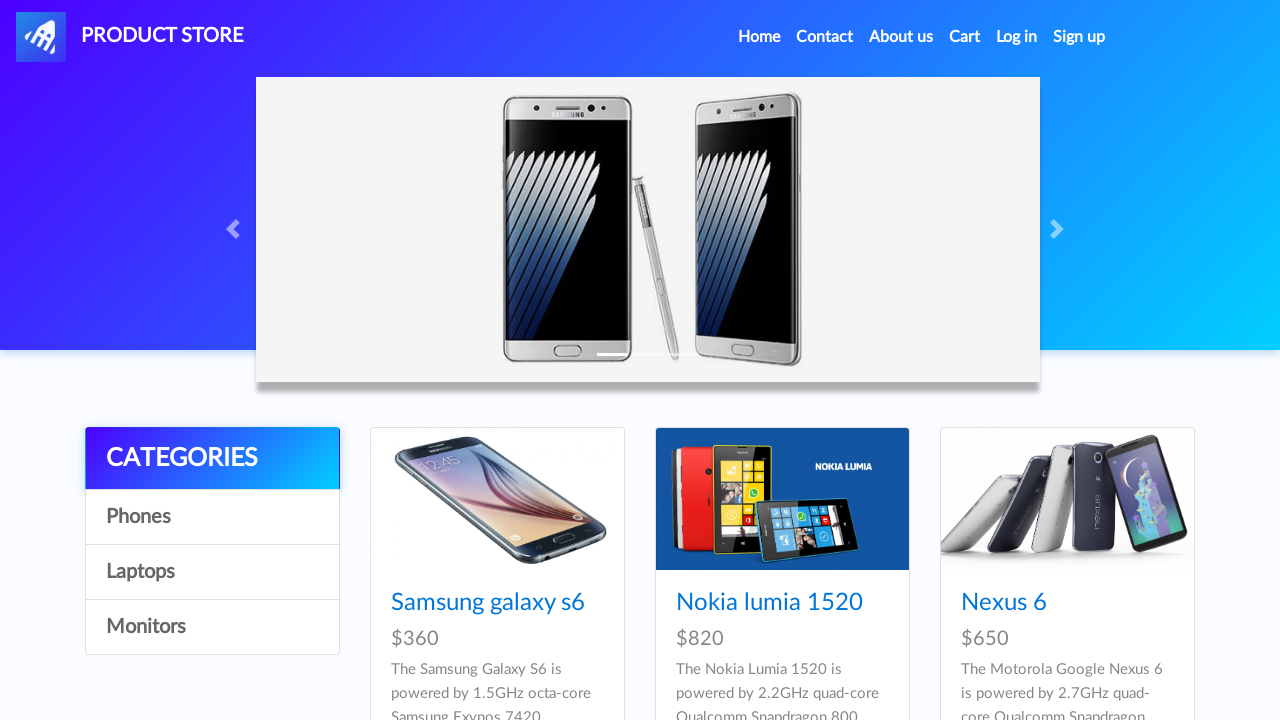

Clicked on Laptops category at (212, 572) on xpath=//a[text()='Laptops']
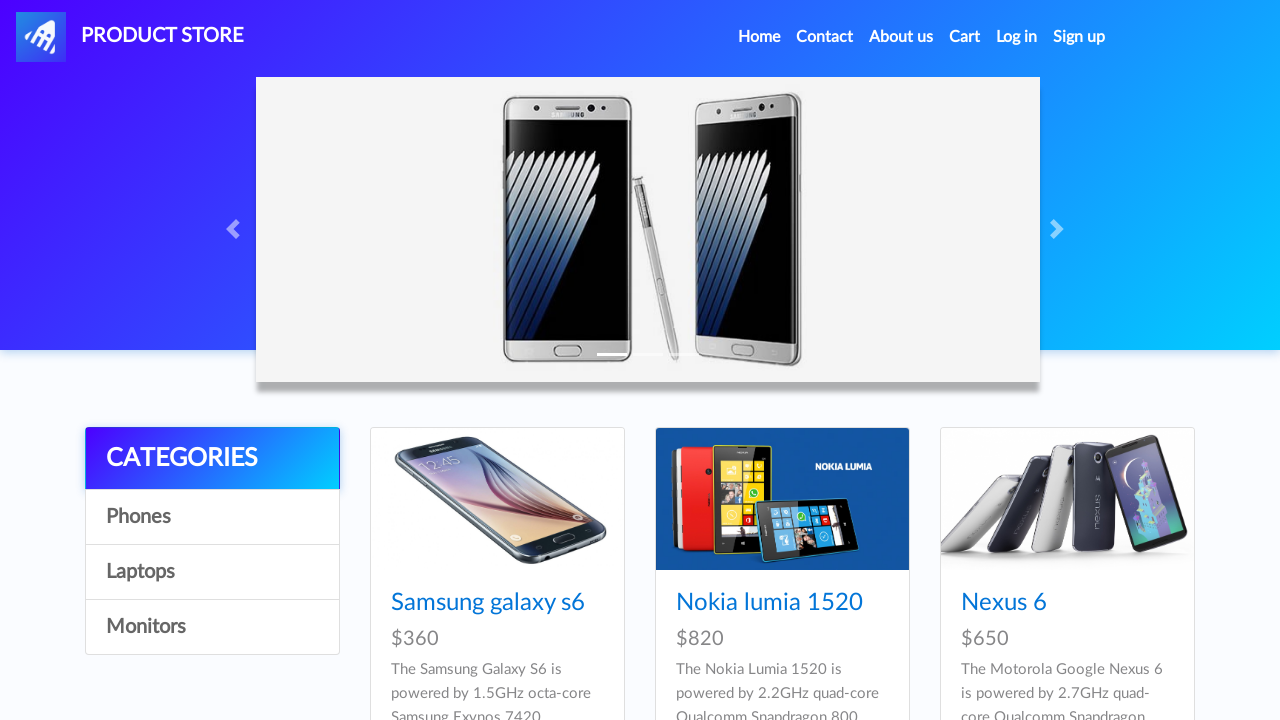

Laptop products loaded
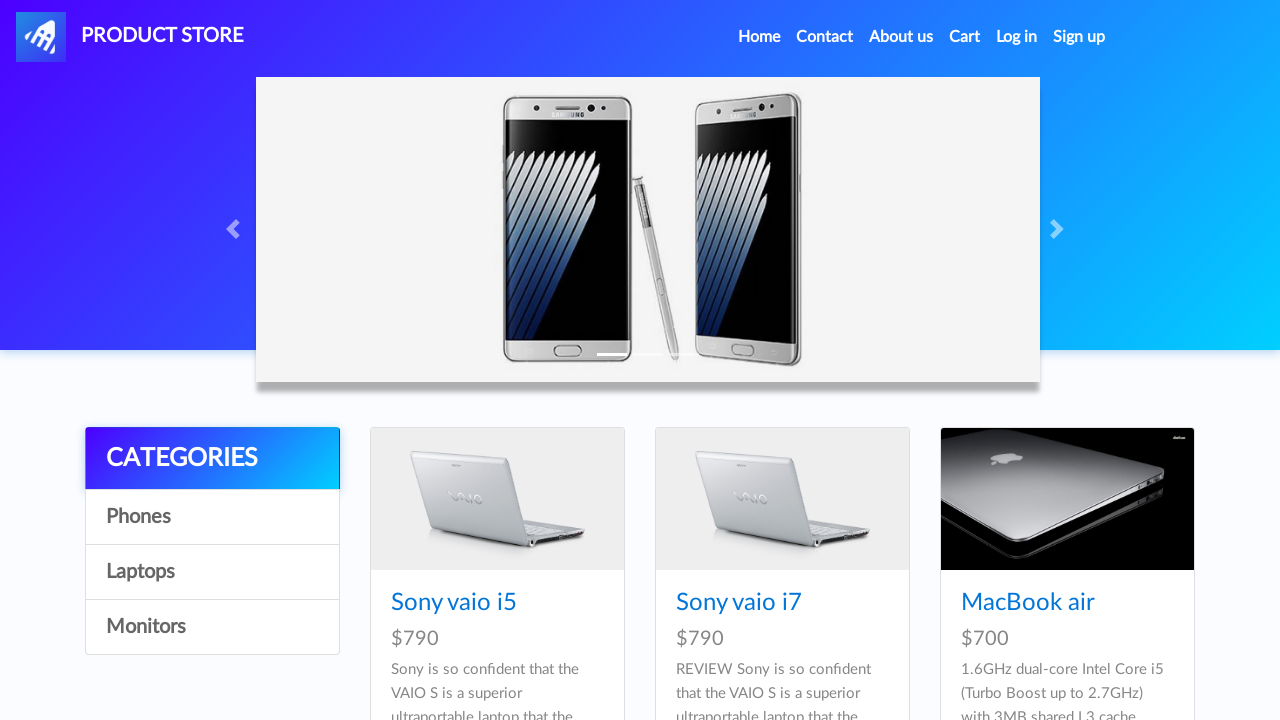

Verified at least one laptop product is displayed
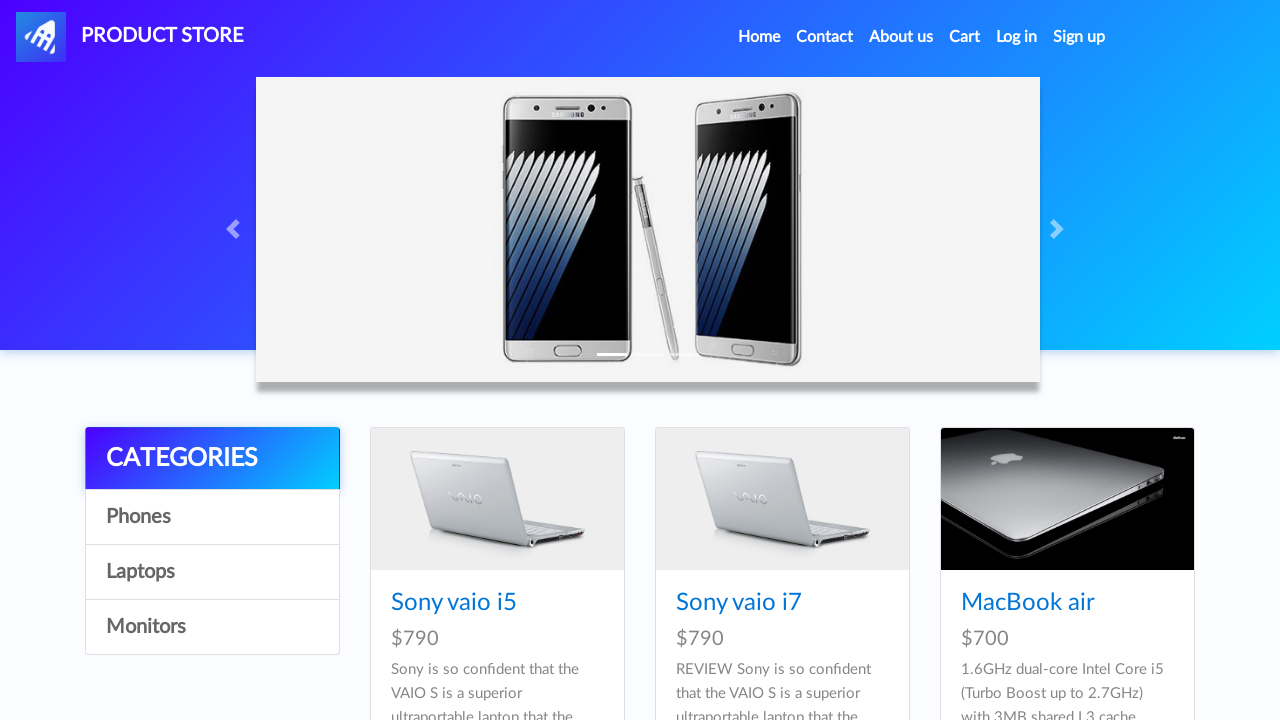

Clicked on Monitors category at (212, 627) on xpath=//a[text()='Monitors']
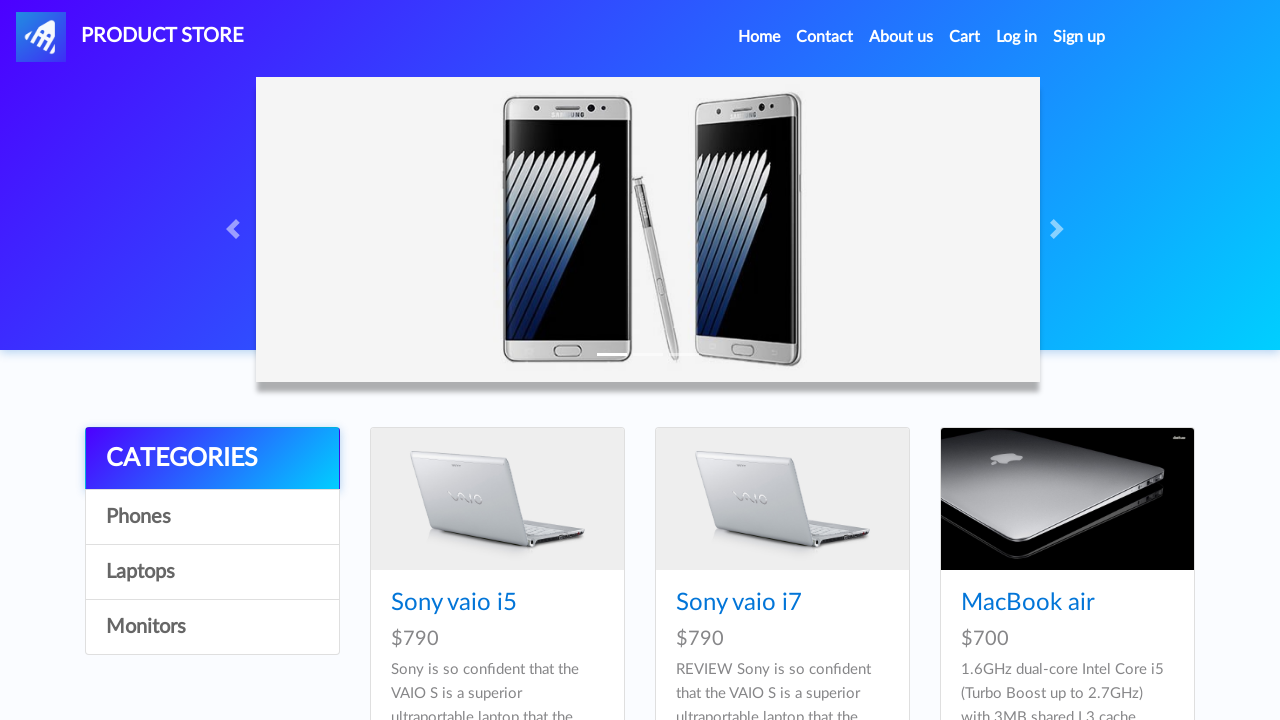

Monitor products loaded
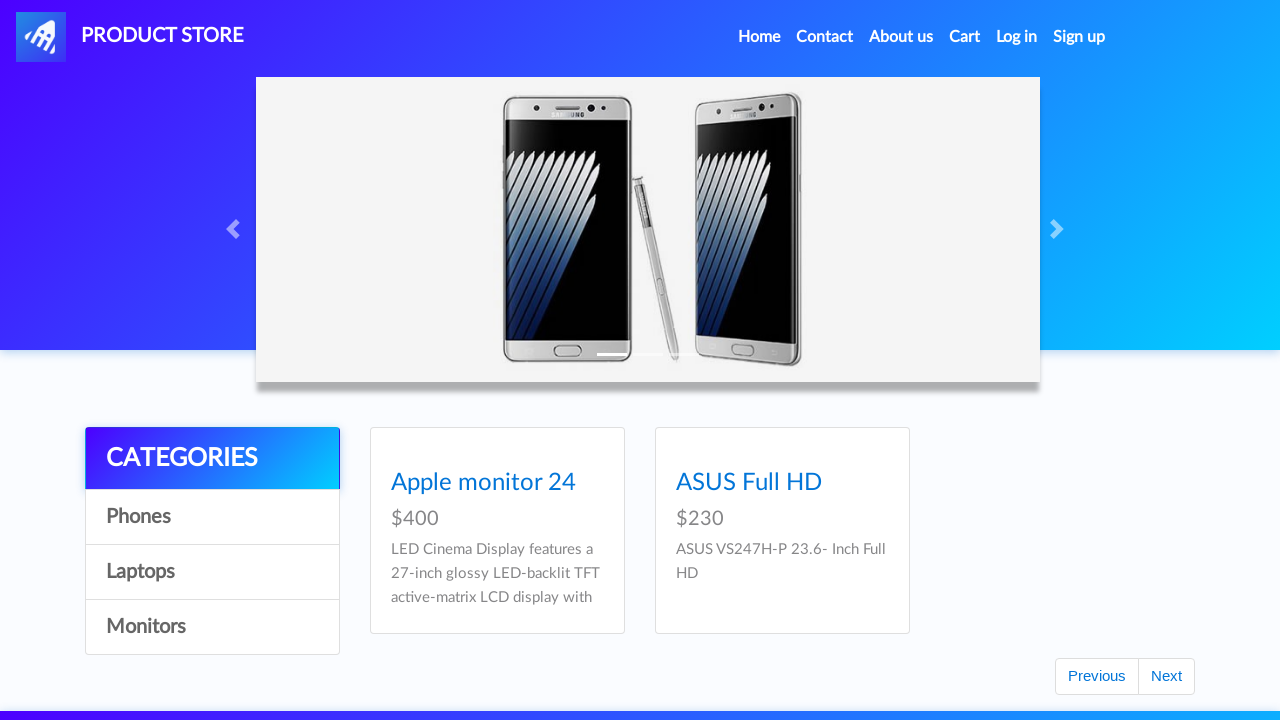

Verified at least one monitor product is displayed
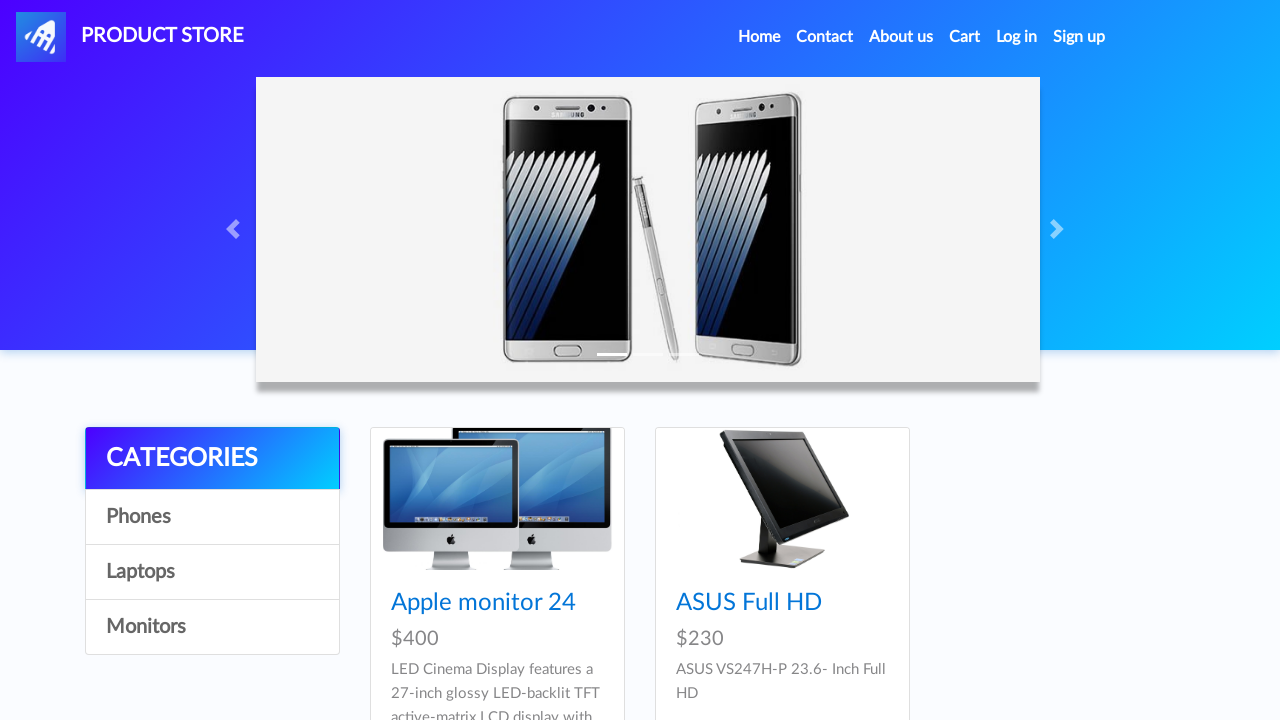

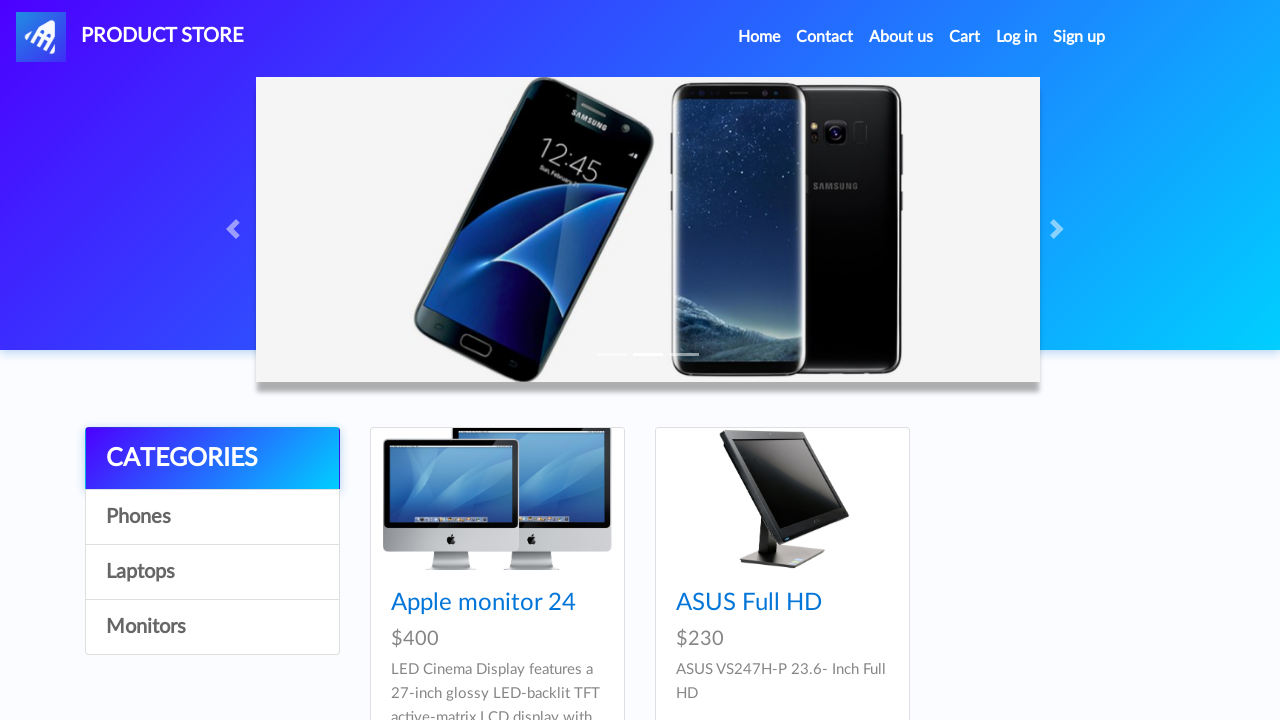